Tests registration validation with empty confirm password field and verifies error message

Starting URL: https://www.sharelane.com/cgi-bin/register.py?page=1&zip_code=12345

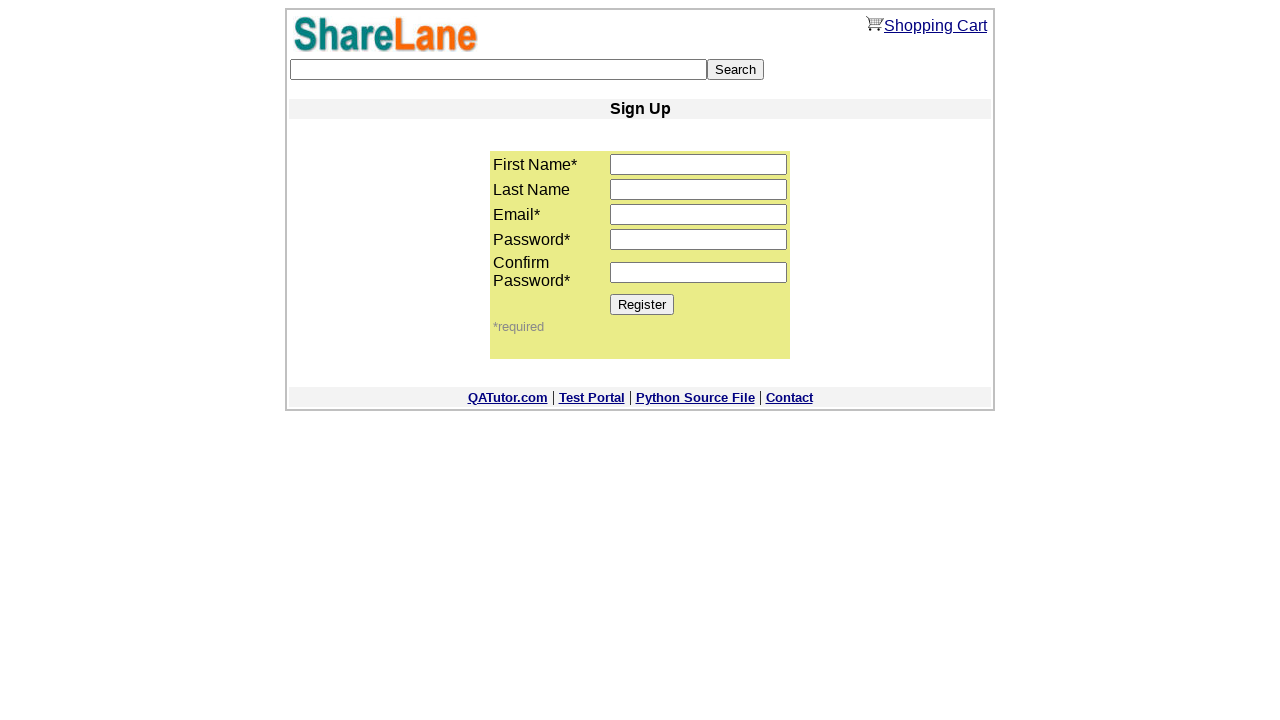

Filled first name field with 'Alex' on input[name='first_name']
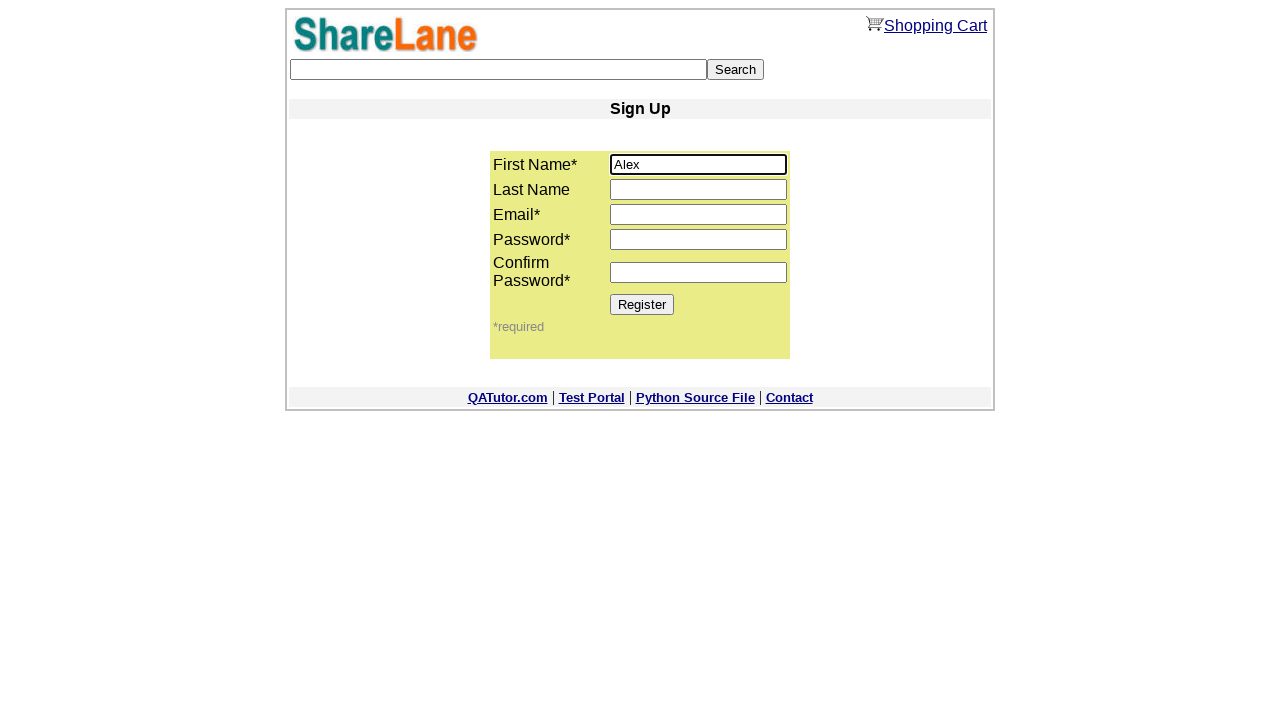

Left last name field empty on input[name='last_name']
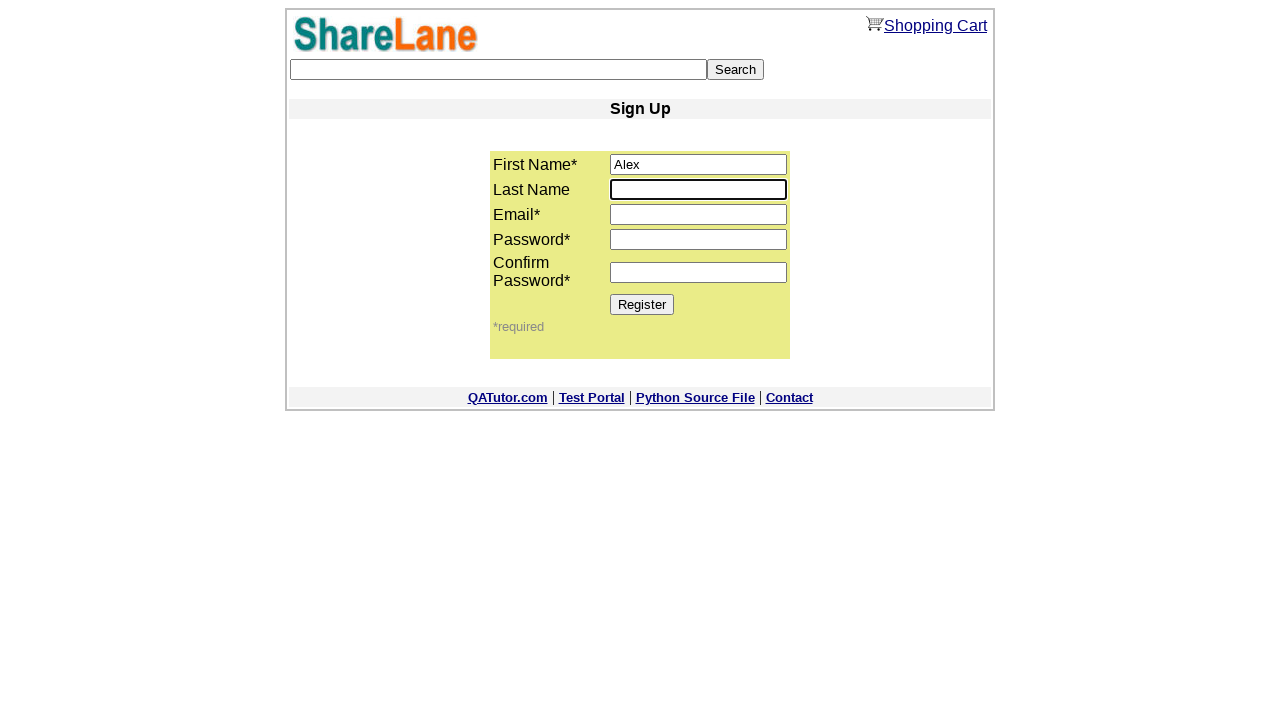

Filled email field with 'testuser189@gmailcom' on input[name='email']
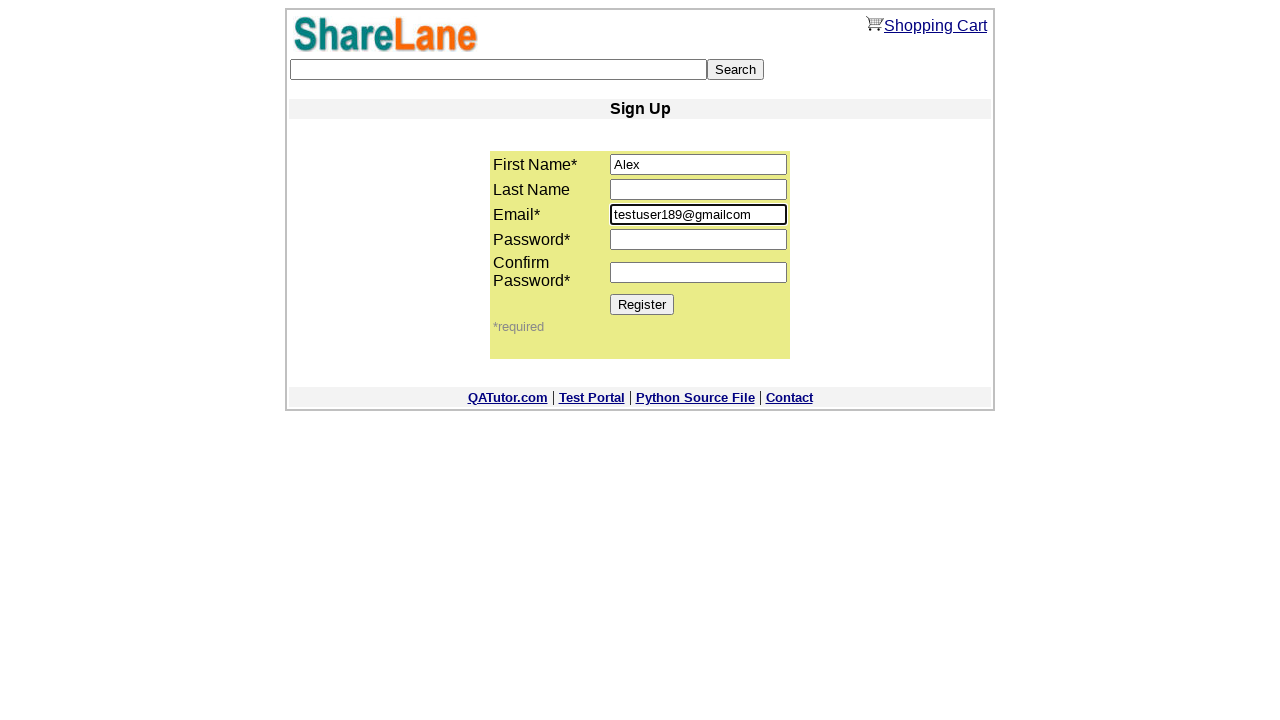

Filled password field with '1111' on input[name='password1']
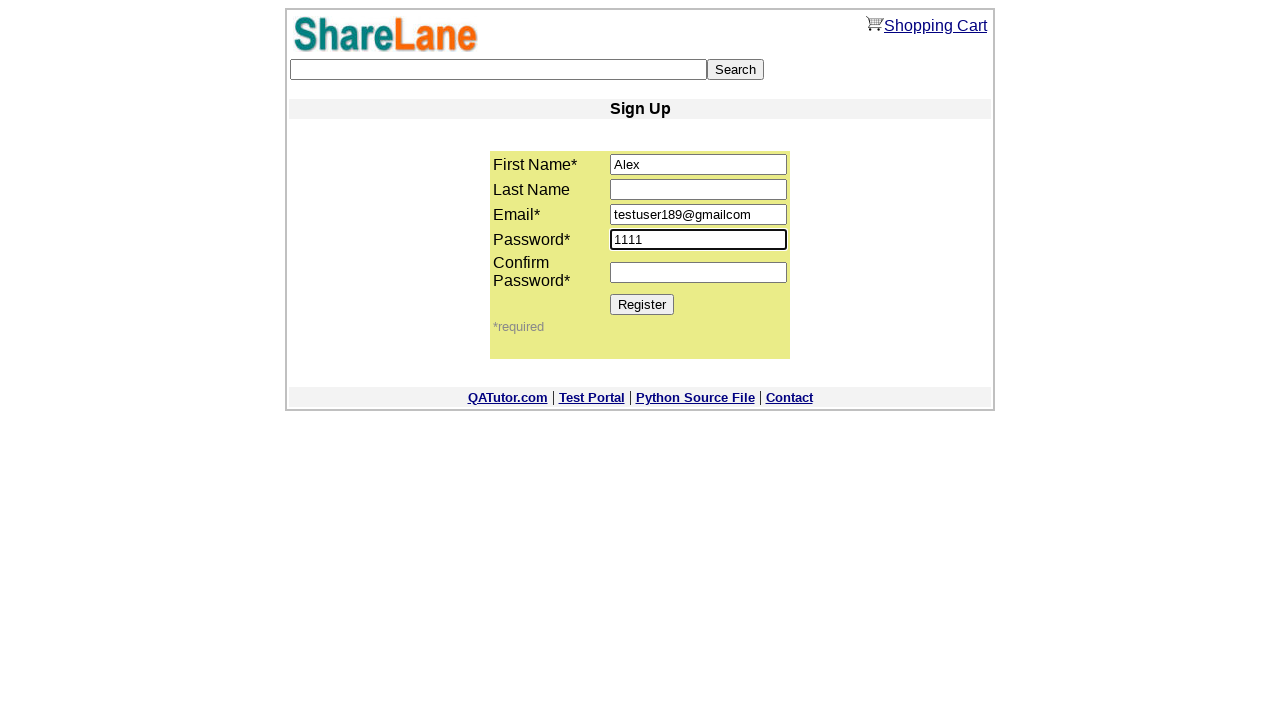

Left confirm password field empty on input[name='password2']
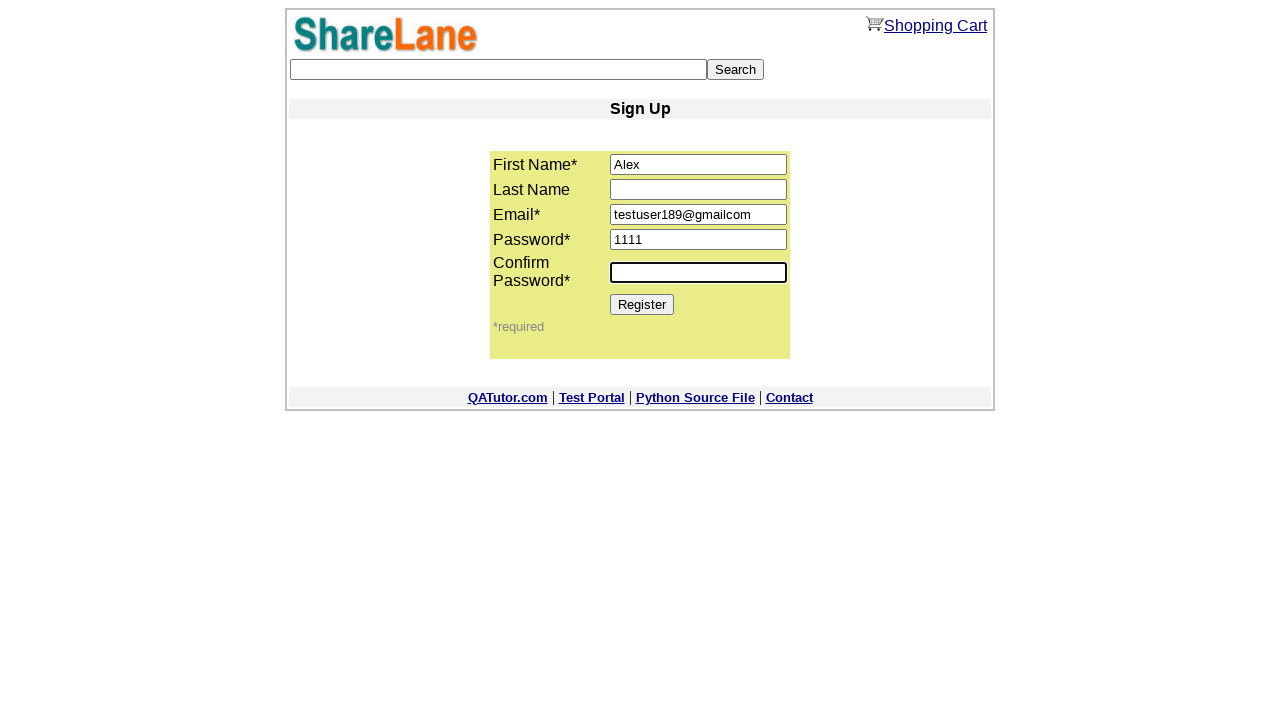

Clicked Register button at (642, 304) on input[value='Register']
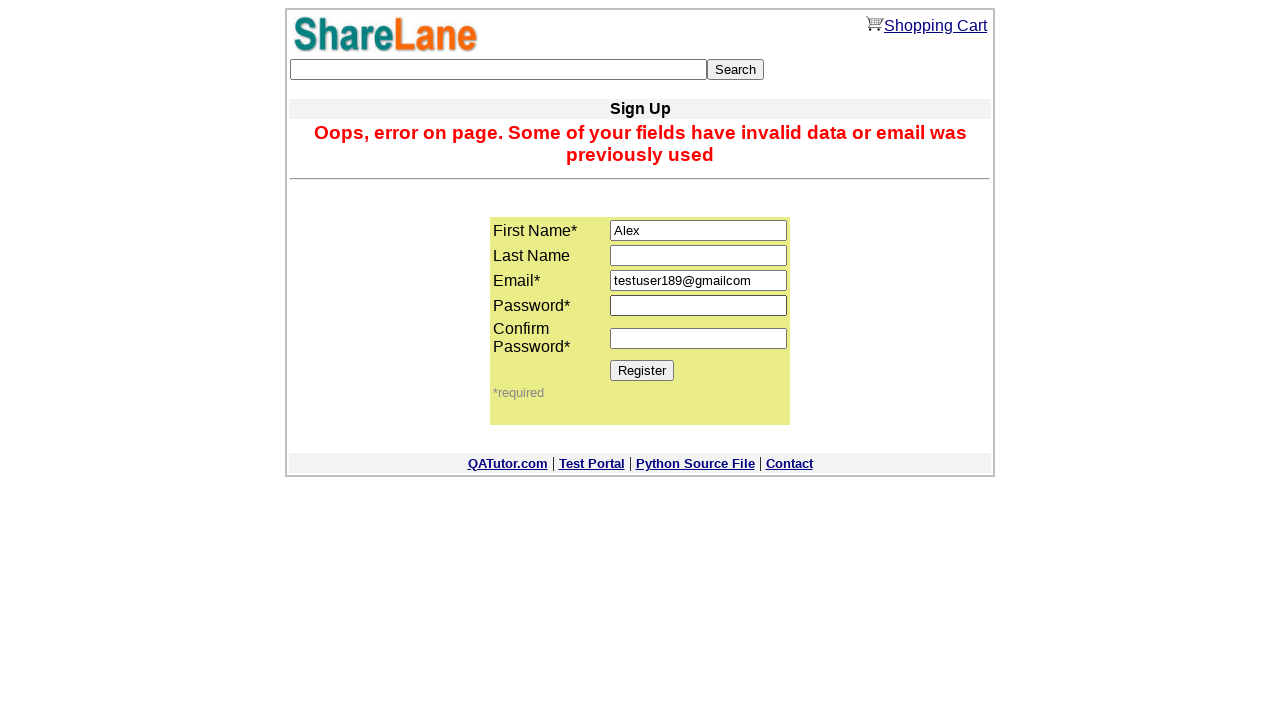

Error message appeared for empty confirm password field
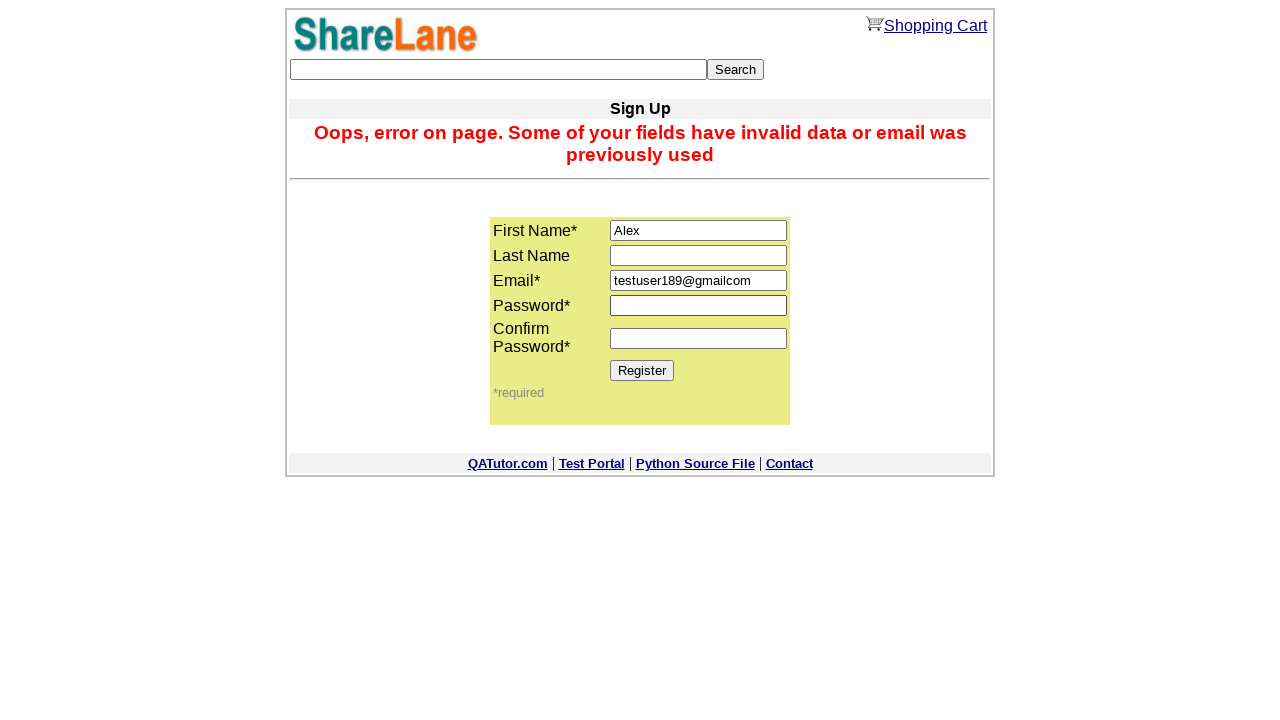

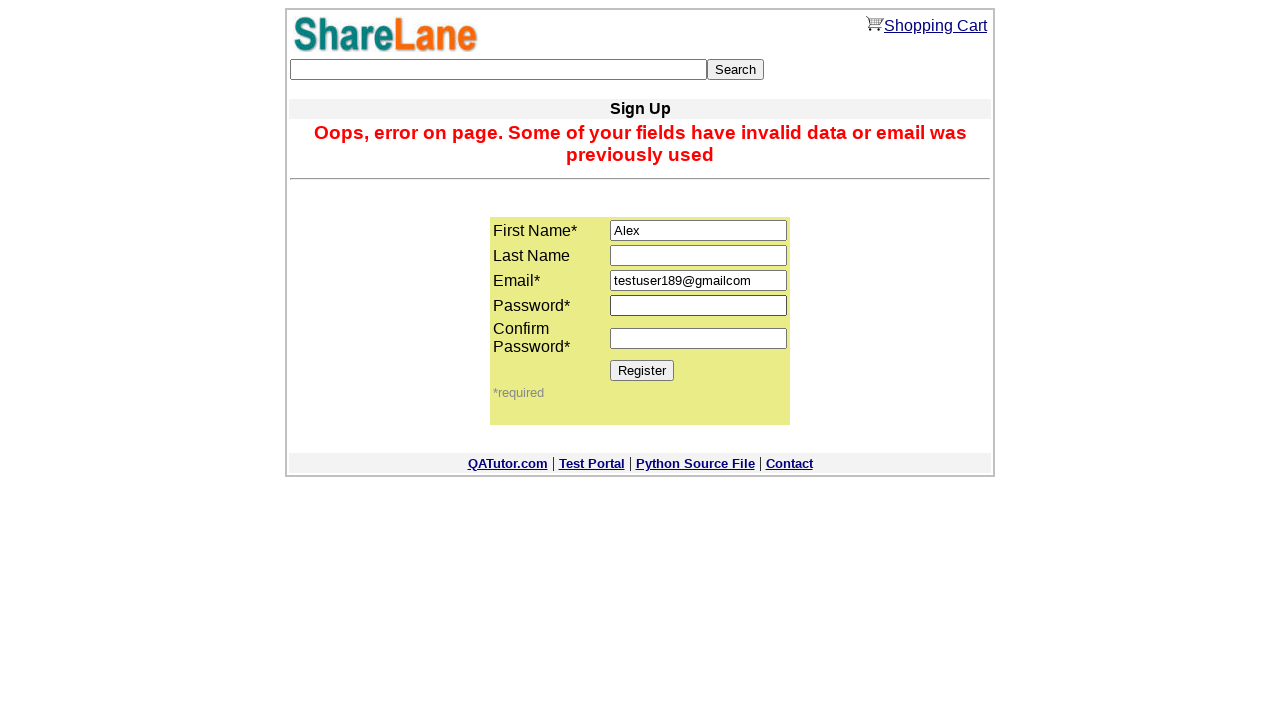